Tests filling an input field with text and then clearing it.

Starting URL: http://guinea-pig.webdriver.io/

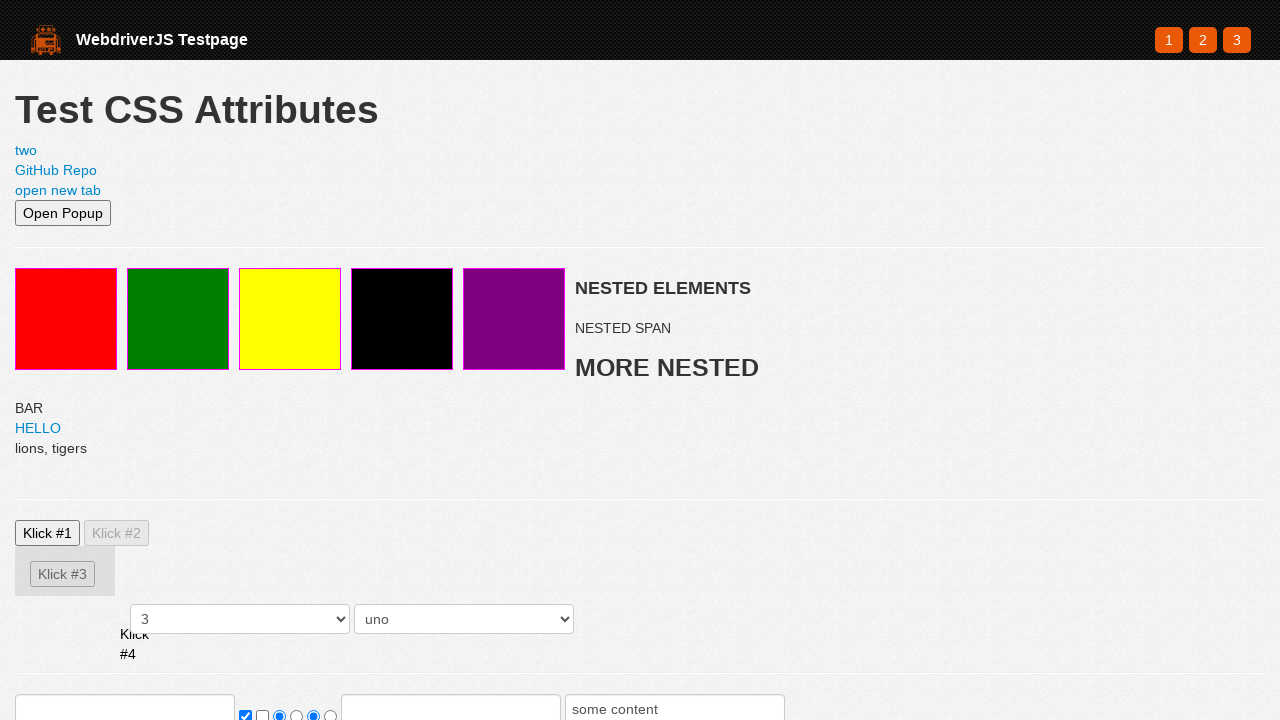

Filled input field with 'test' on //html/body/section/form/input[1]
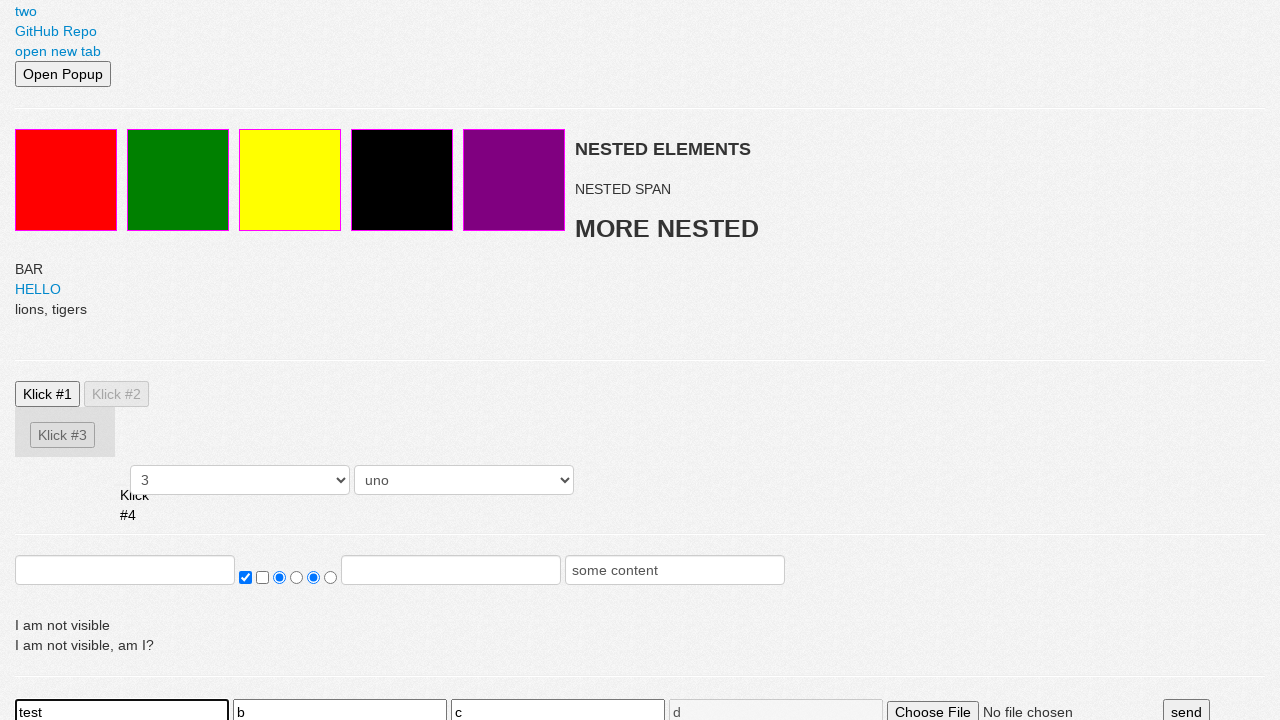

Cleared input field by filling with empty string on //html/body/section/form/input[1]
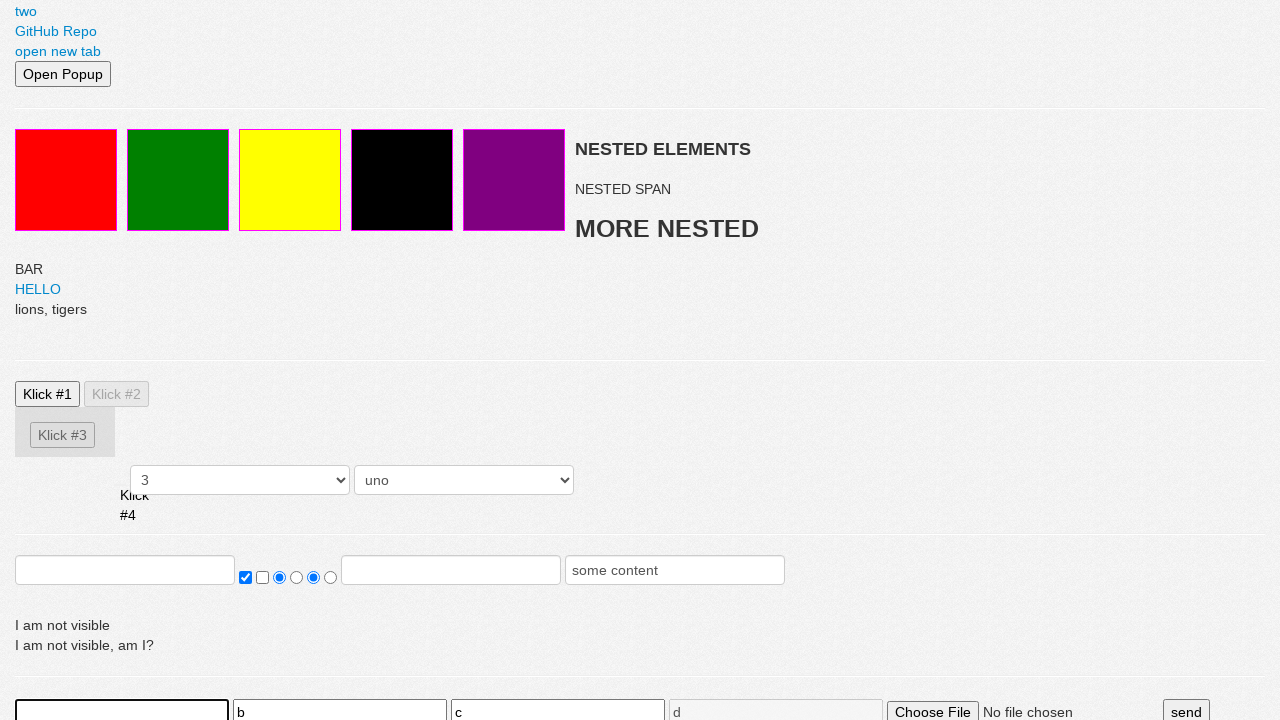

Retrieved input field value for verification
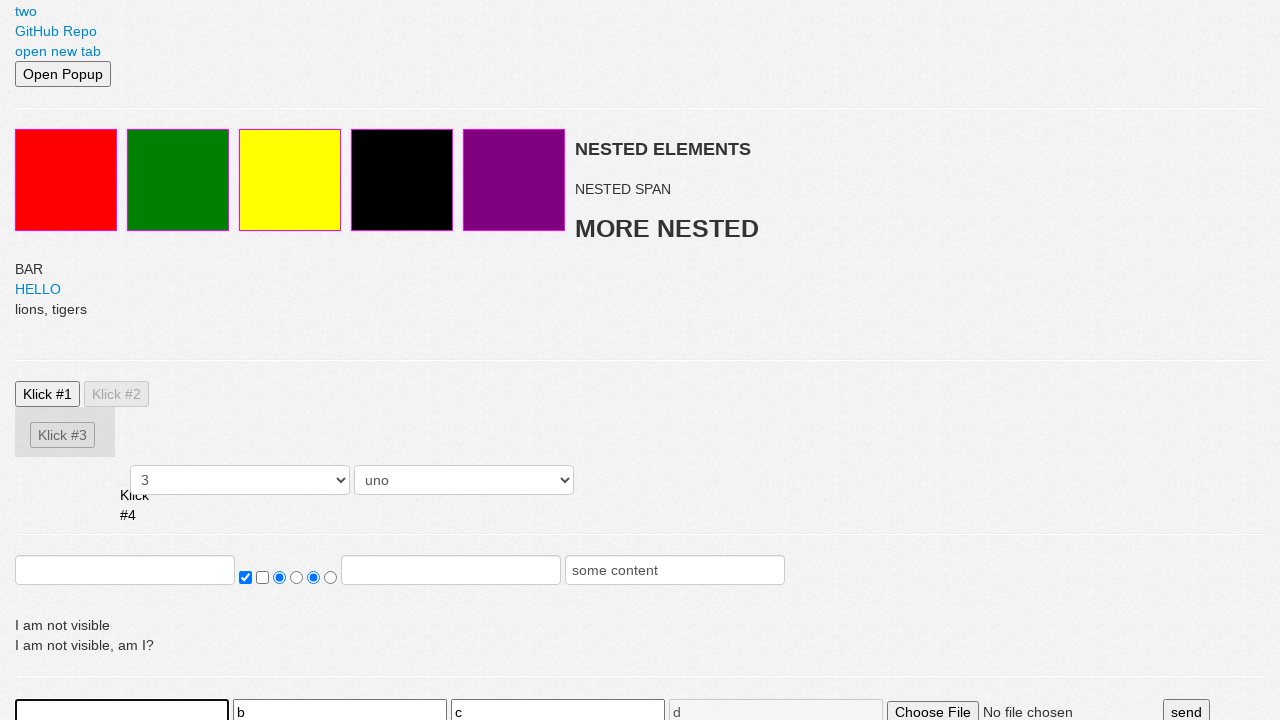

Verified input field is empty
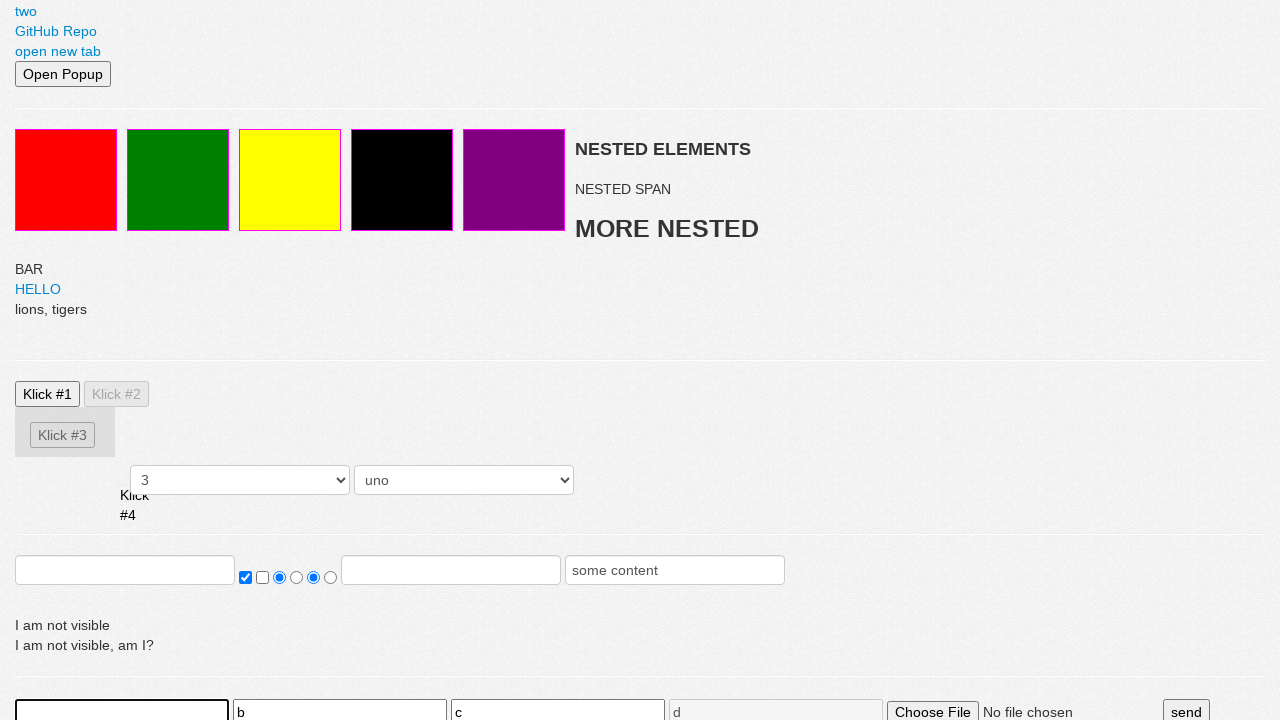

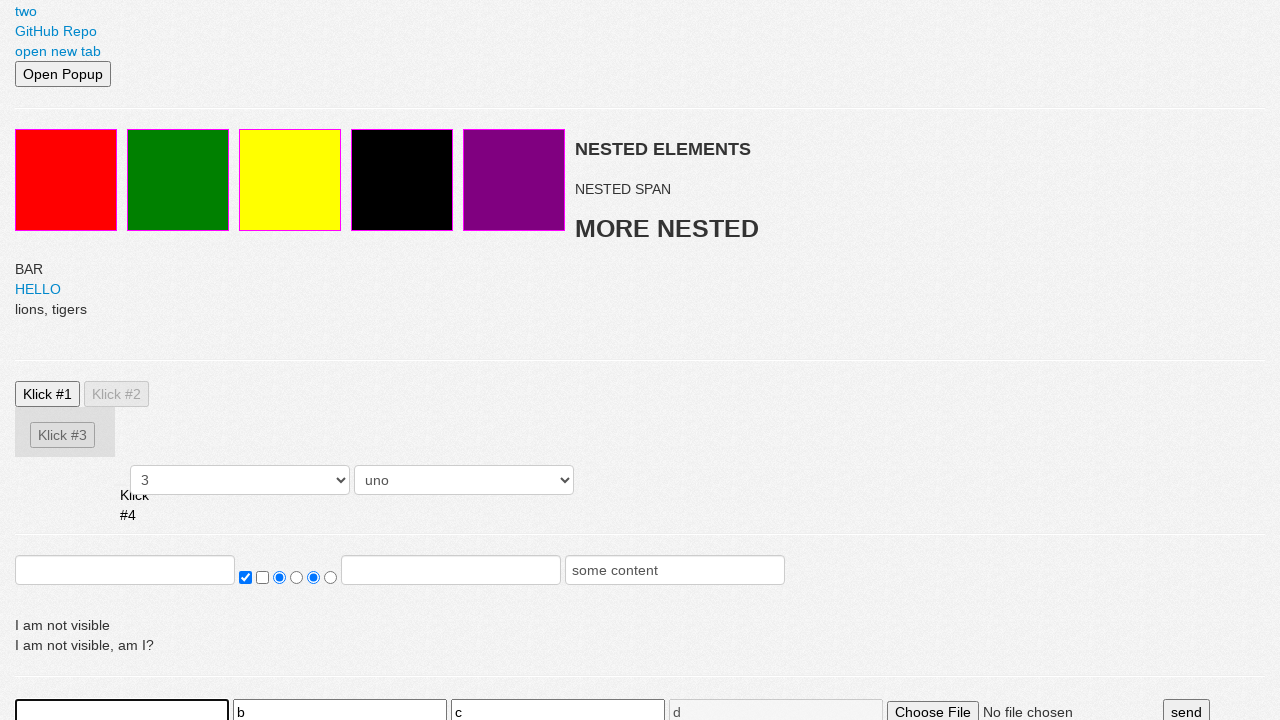